Tests editing a todo item by double-clicking it, changing the text, and pressing Enter

Starting URL: https://demo.playwright.dev/todomvc

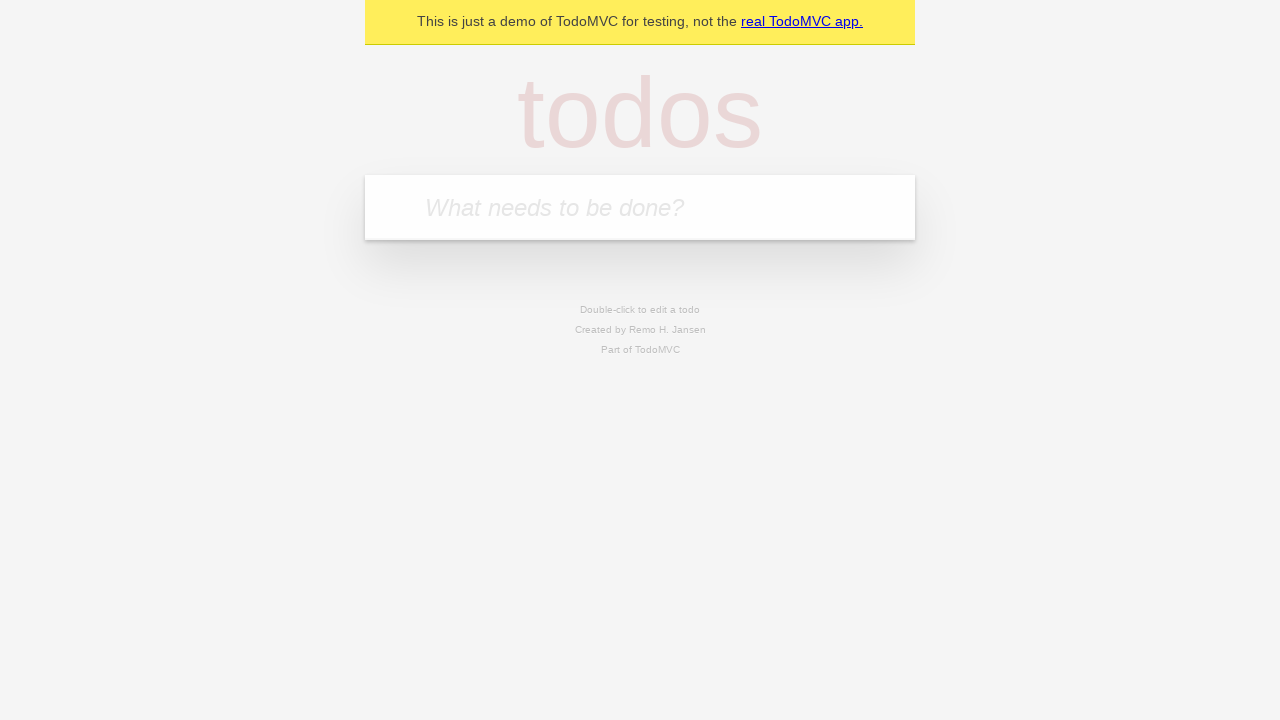

Filled todo input with 'buy some cheese' on internal:attr=[placeholder="What needs to be done?"i]
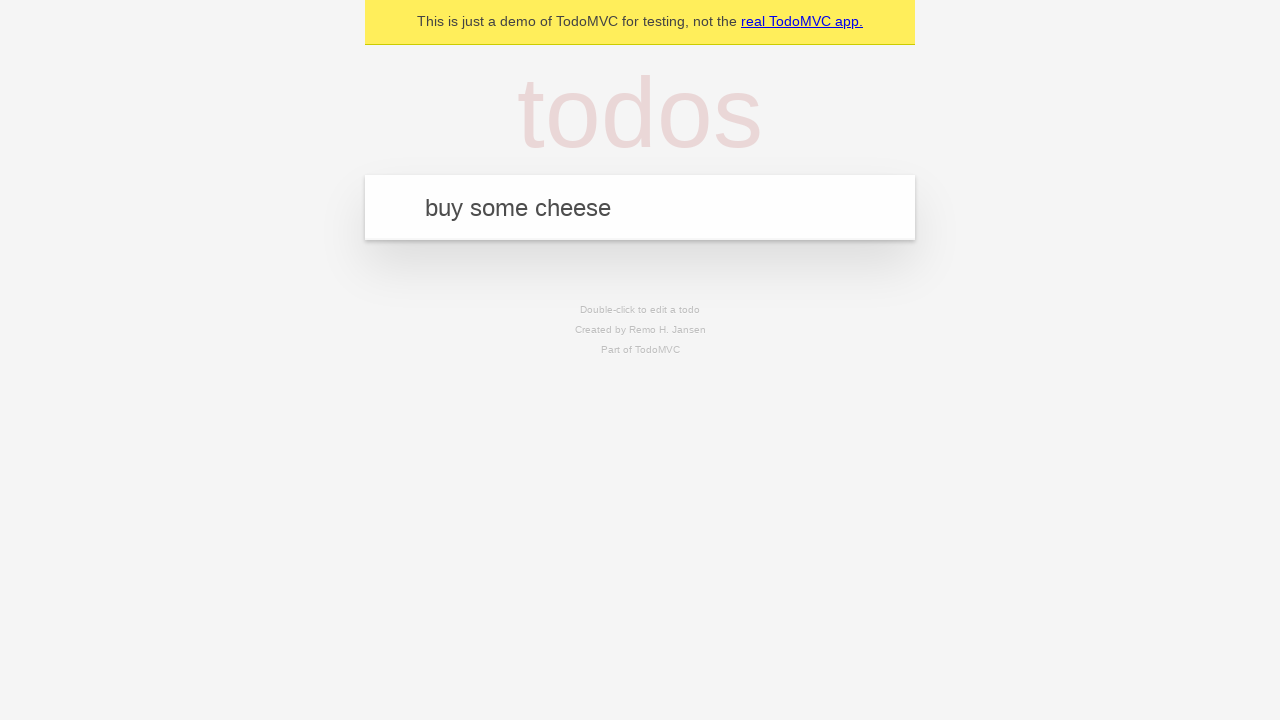

Pressed Enter to create first todo item on internal:attr=[placeholder="What needs to be done?"i]
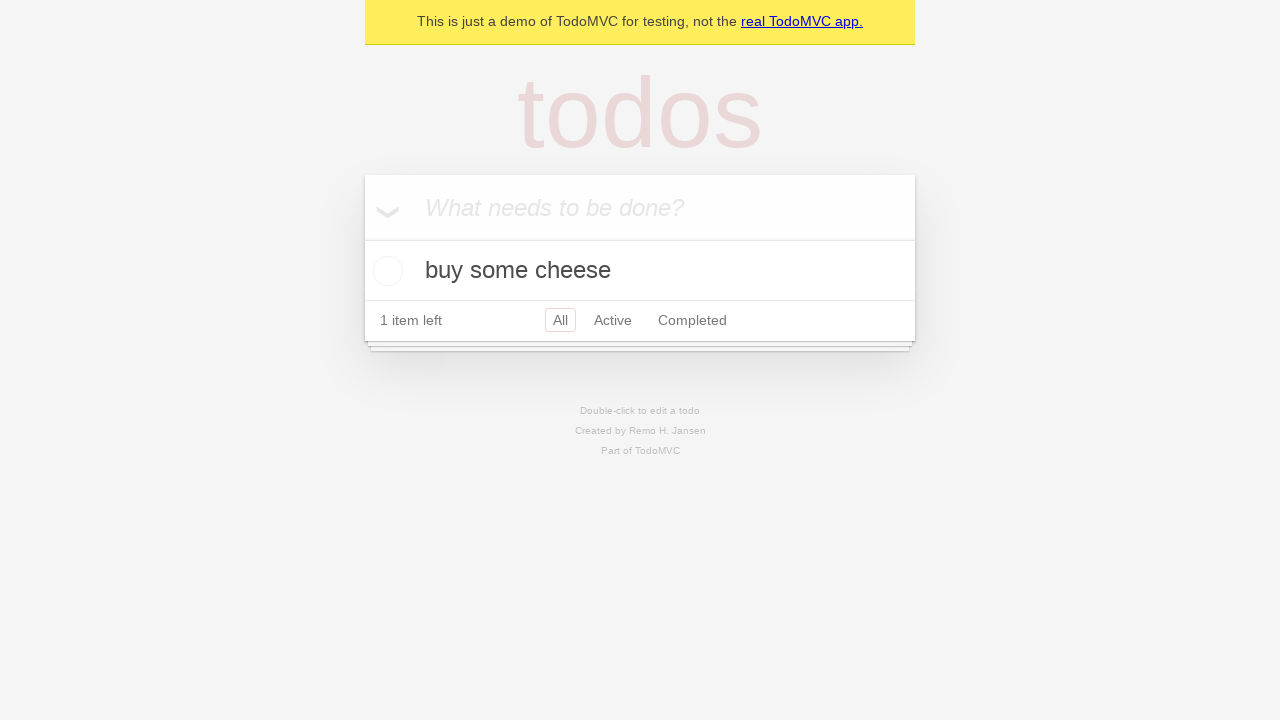

Filled todo input with 'feed the cat' on internal:attr=[placeholder="What needs to be done?"i]
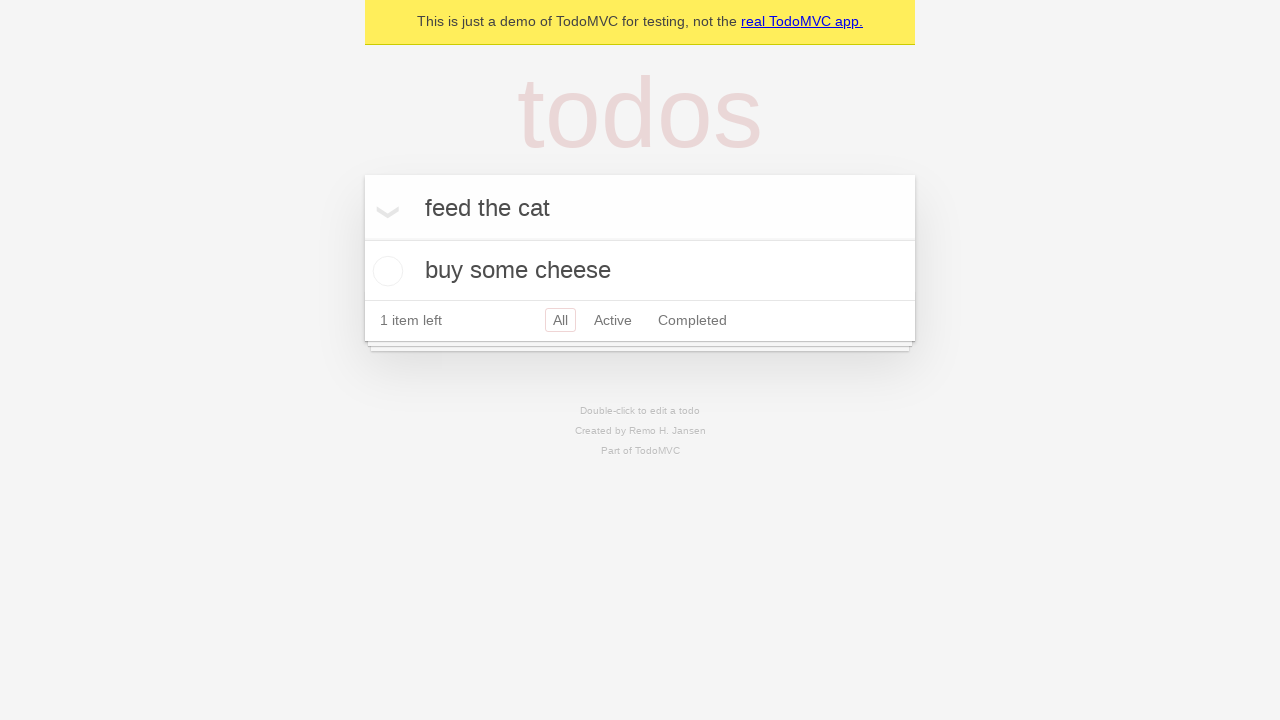

Pressed Enter to create second todo item on internal:attr=[placeholder="What needs to be done?"i]
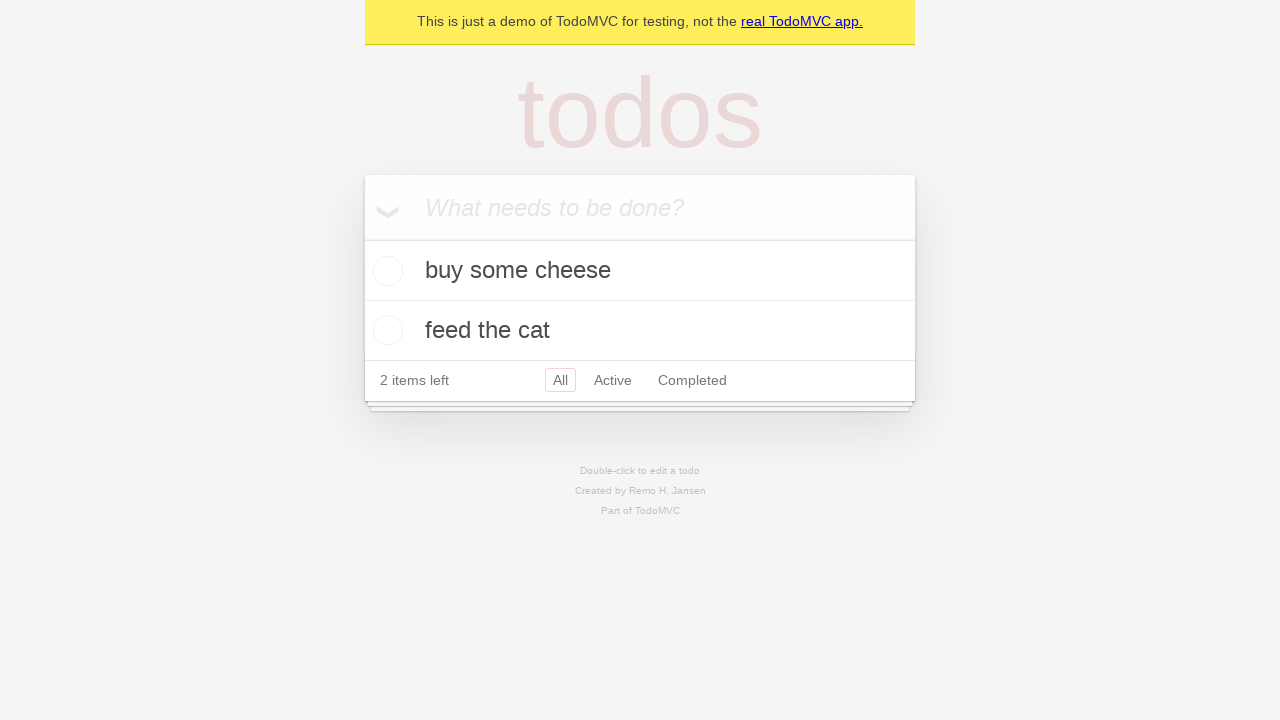

Filled todo input with 'book a doctors appointment' on internal:attr=[placeholder="What needs to be done?"i]
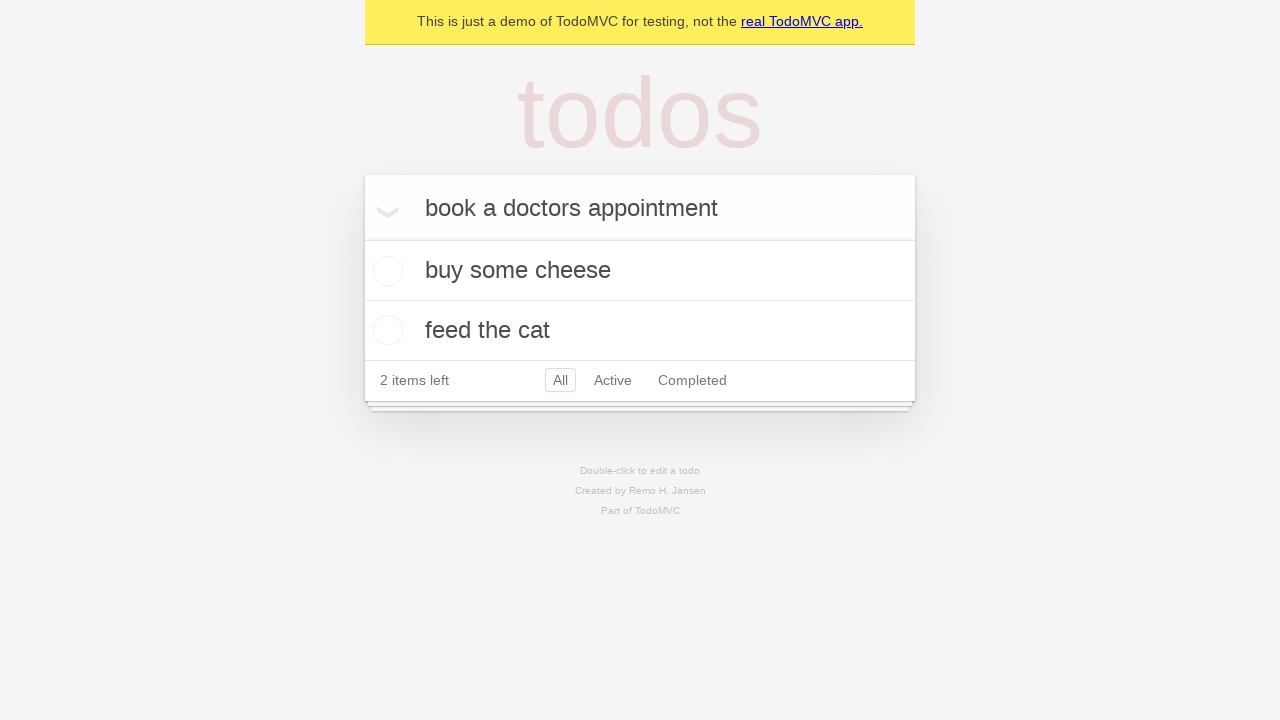

Pressed Enter to create third todo item on internal:attr=[placeholder="What needs to be done?"i]
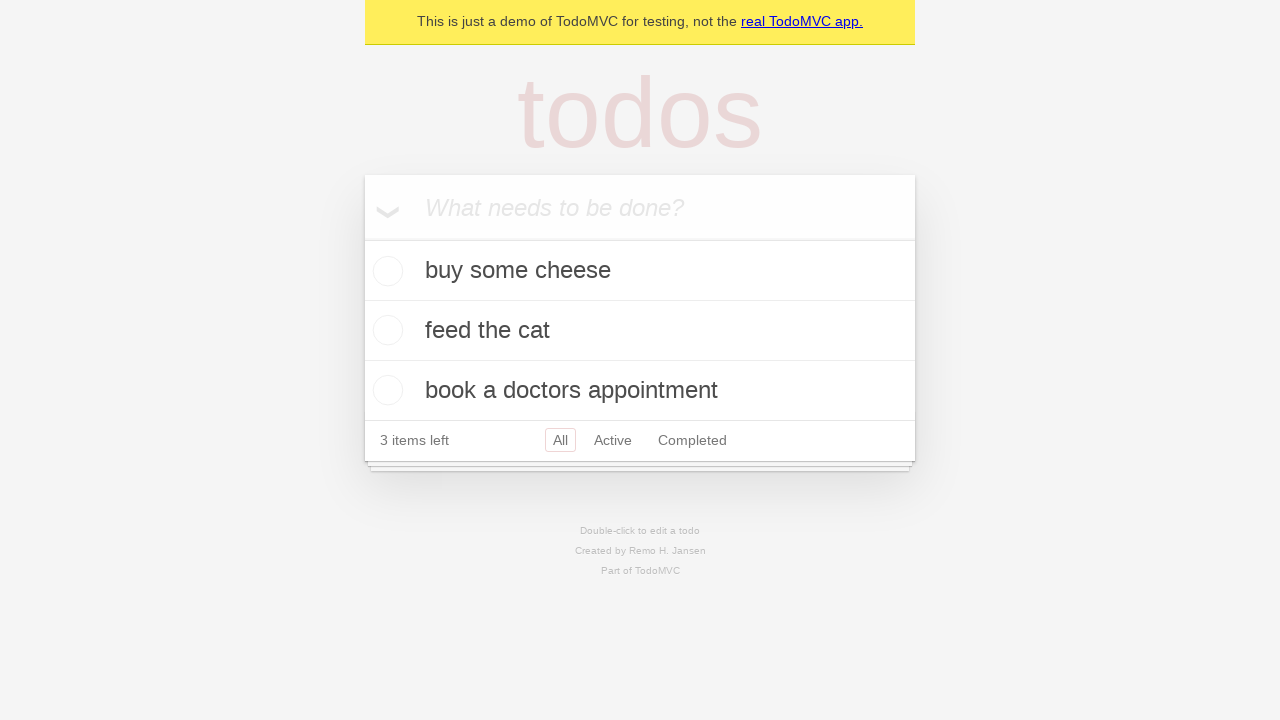

Double-clicked second todo item to enter edit mode at (640, 331) on internal:testid=[data-testid="todo-item"s] >> nth=1
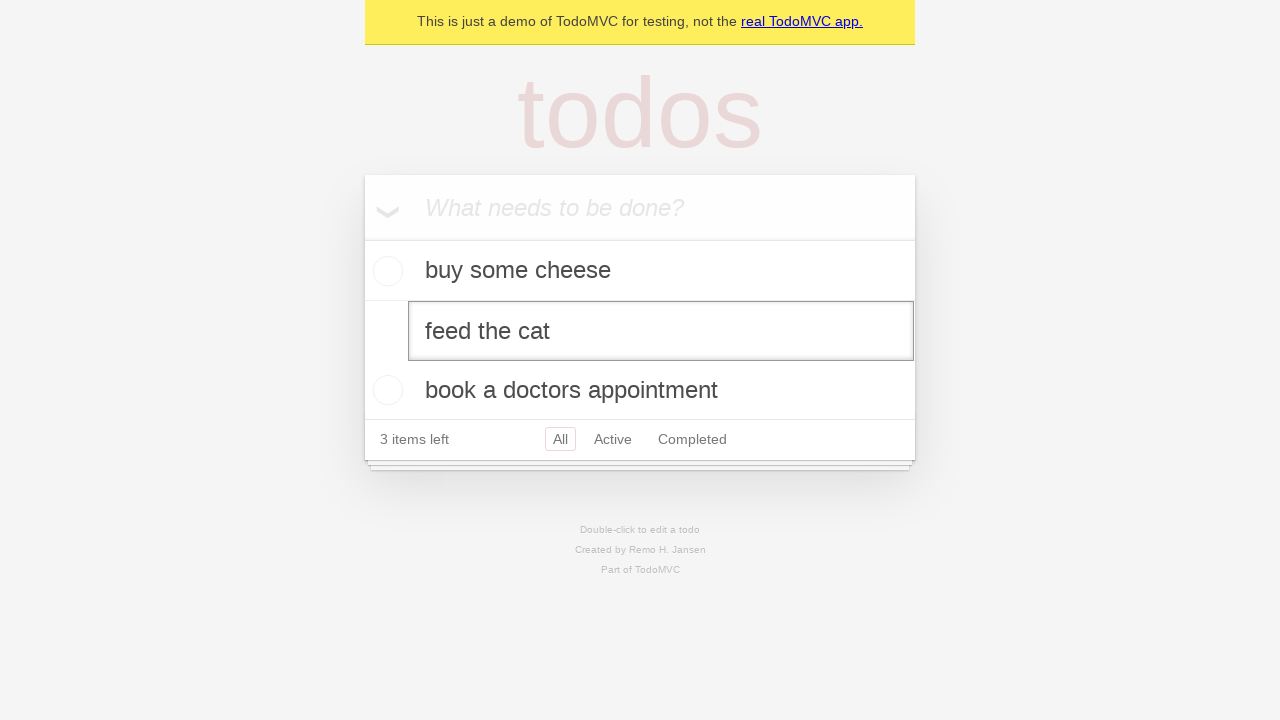

Changed todo text to 'buy some sausages' on internal:testid=[data-testid="todo-item"s] >> nth=1 >> internal:role=textbox[nam
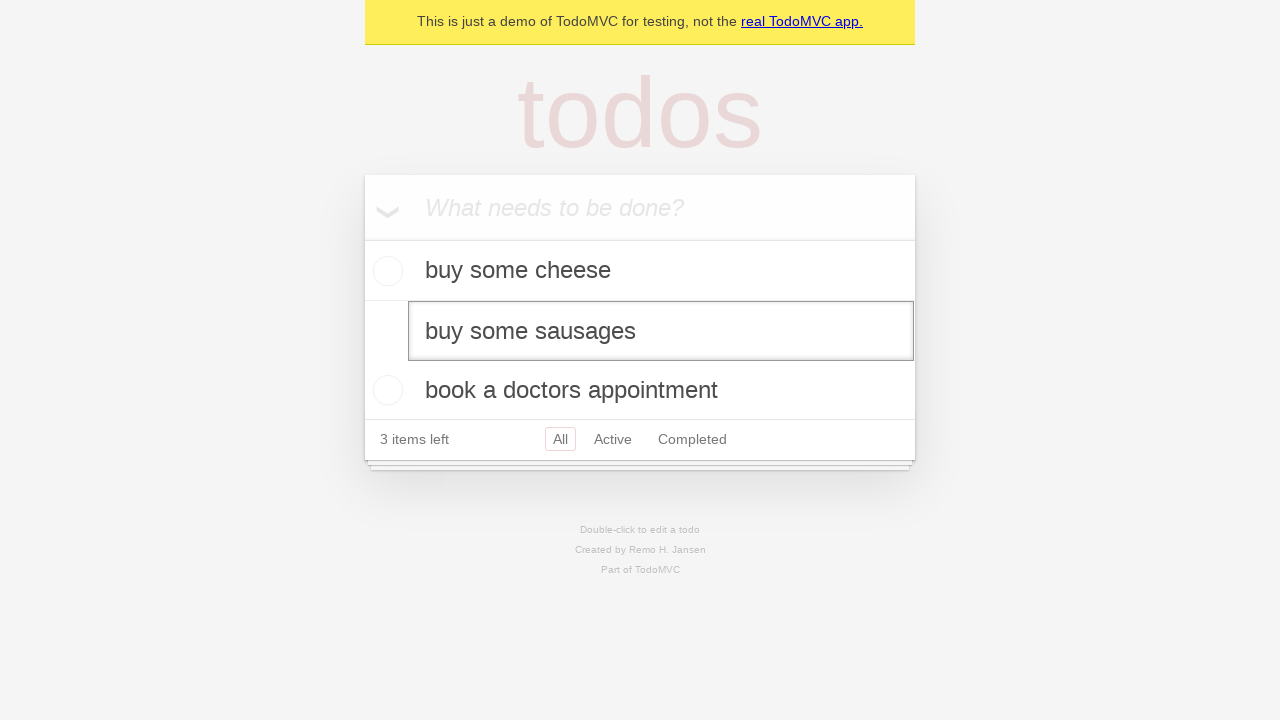

Pressed Enter to save edited todo item on internal:testid=[data-testid="todo-item"s] >> nth=1 >> internal:role=textbox[nam
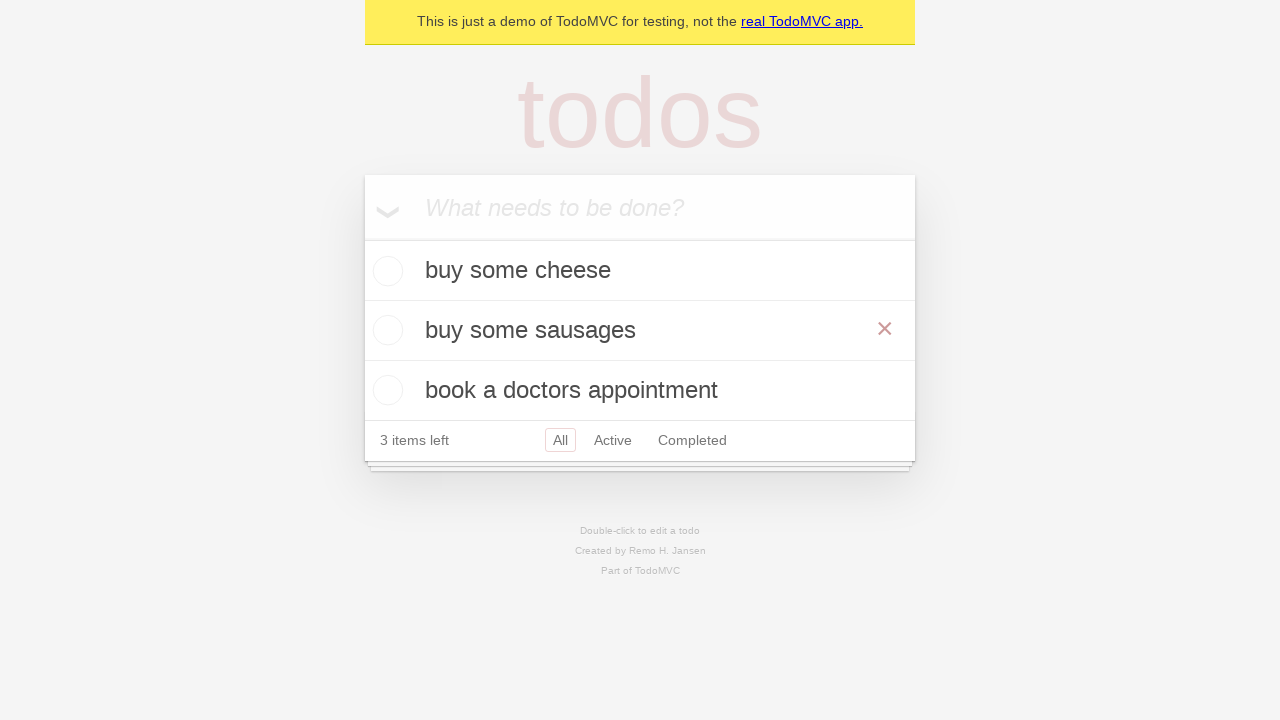

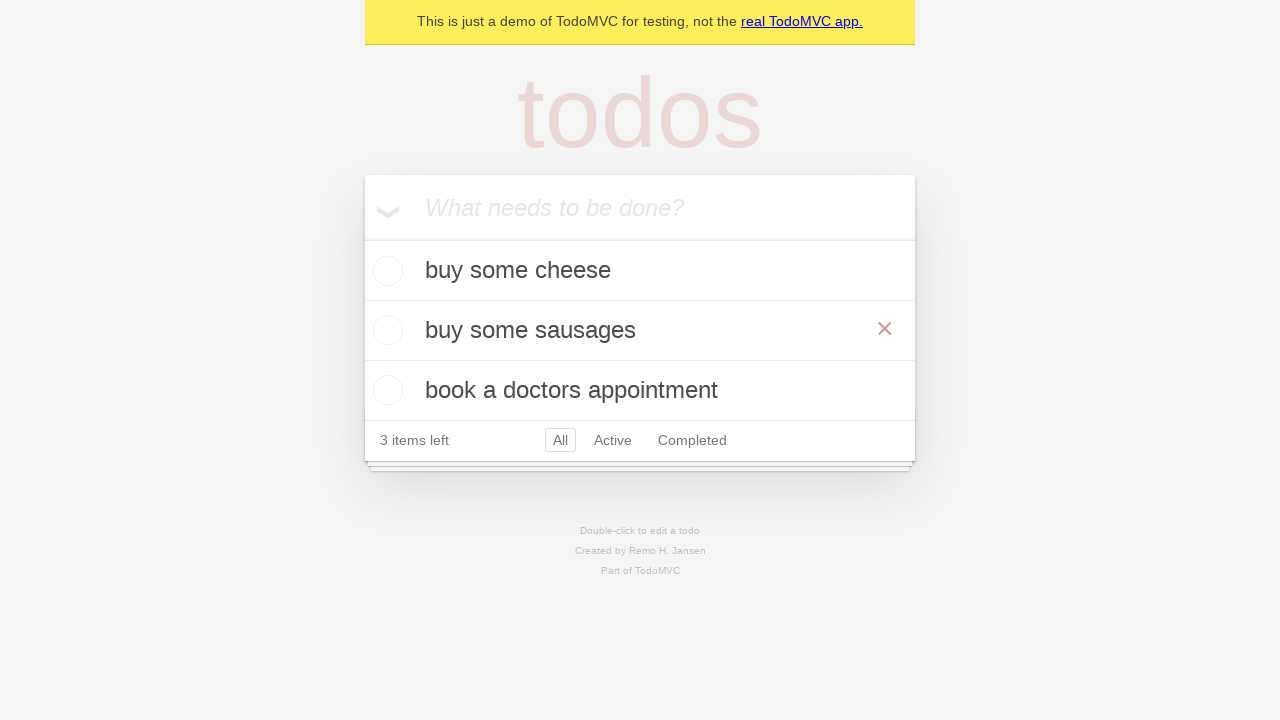